Tests the UNC directory search functionality by entering a person's name in the search field and submitting the search to find their information.

Starting URL: https://dir.unc.edu/

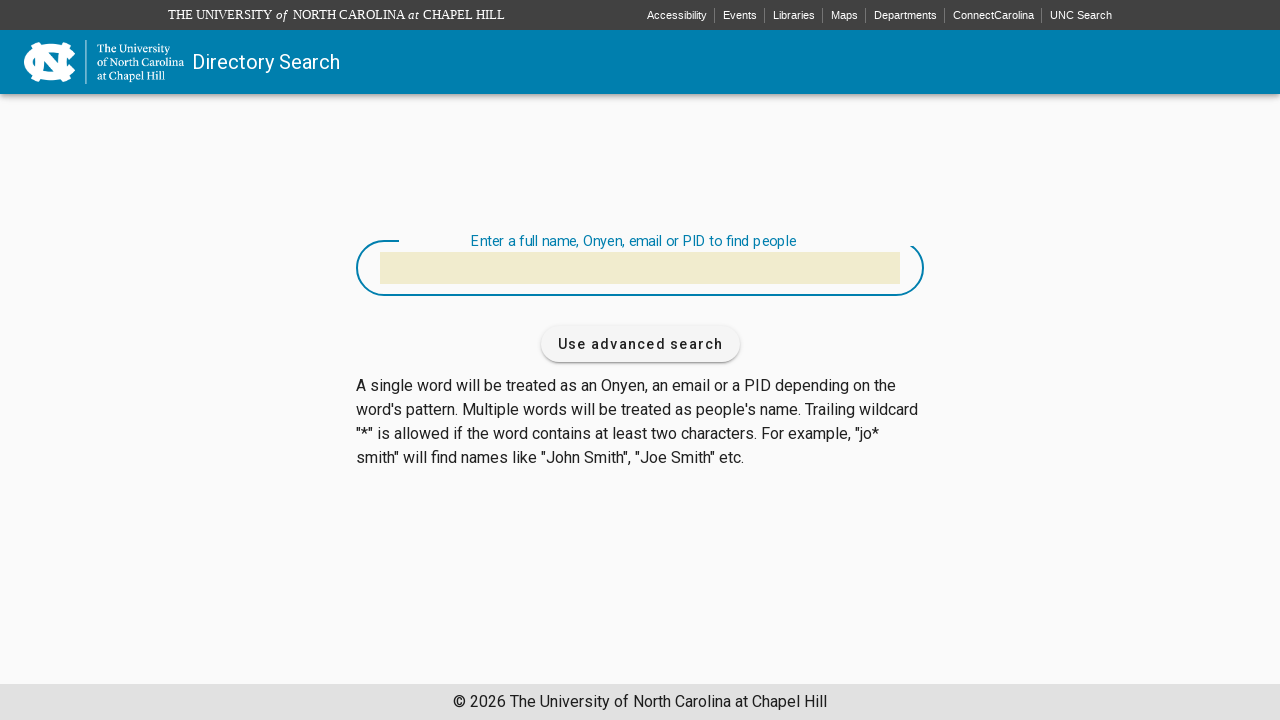

Filled search field with person's name 'Sarah Mitchell' on #input-15
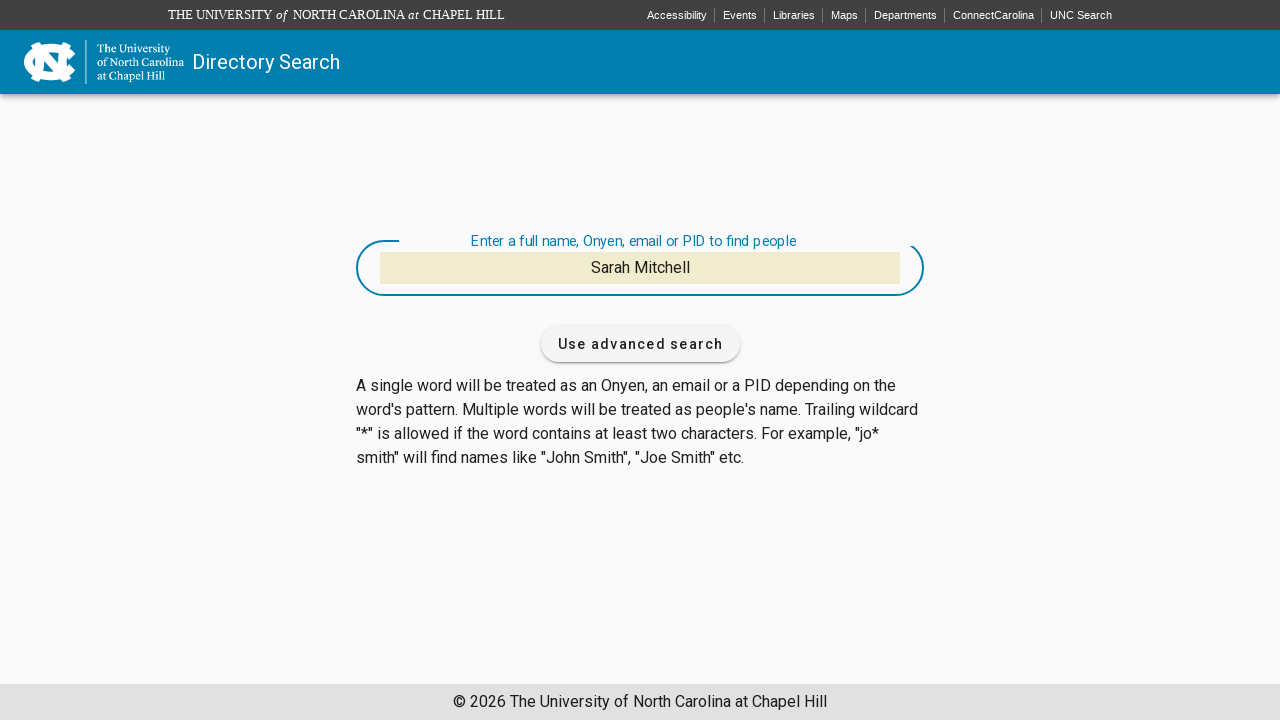

Pressed Enter to submit search on #input-15
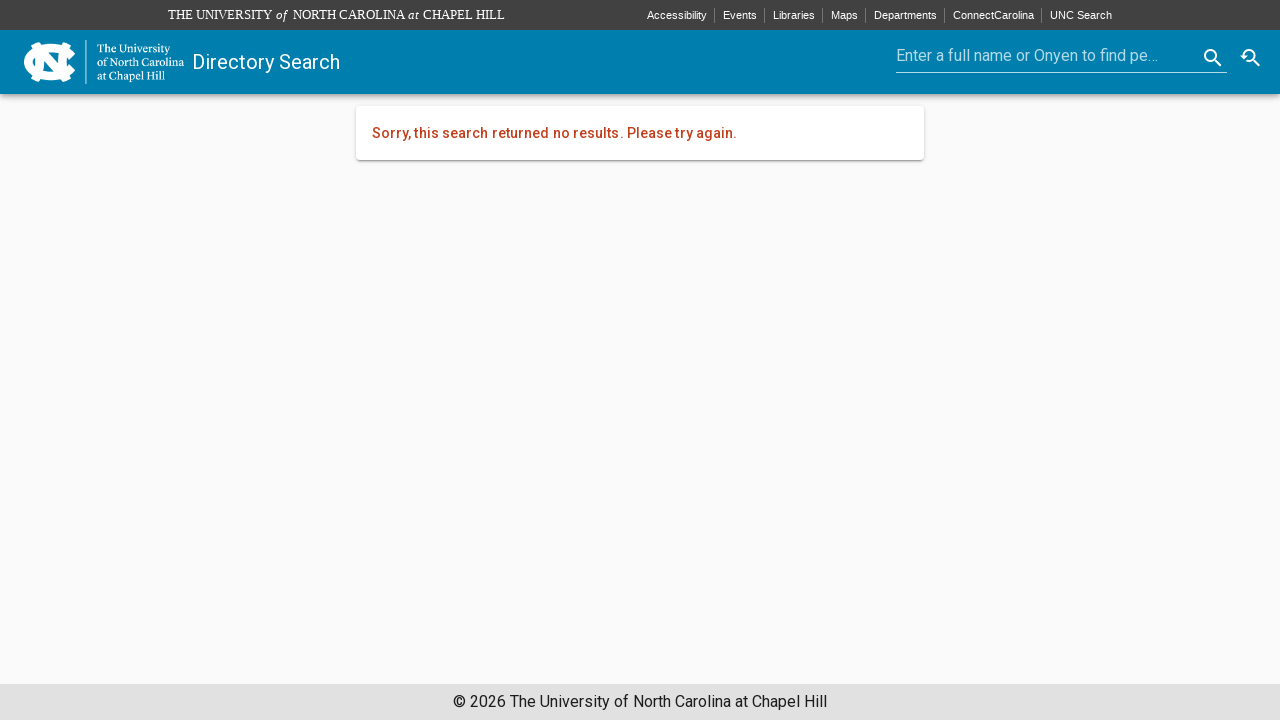

Search results loaded and network idle
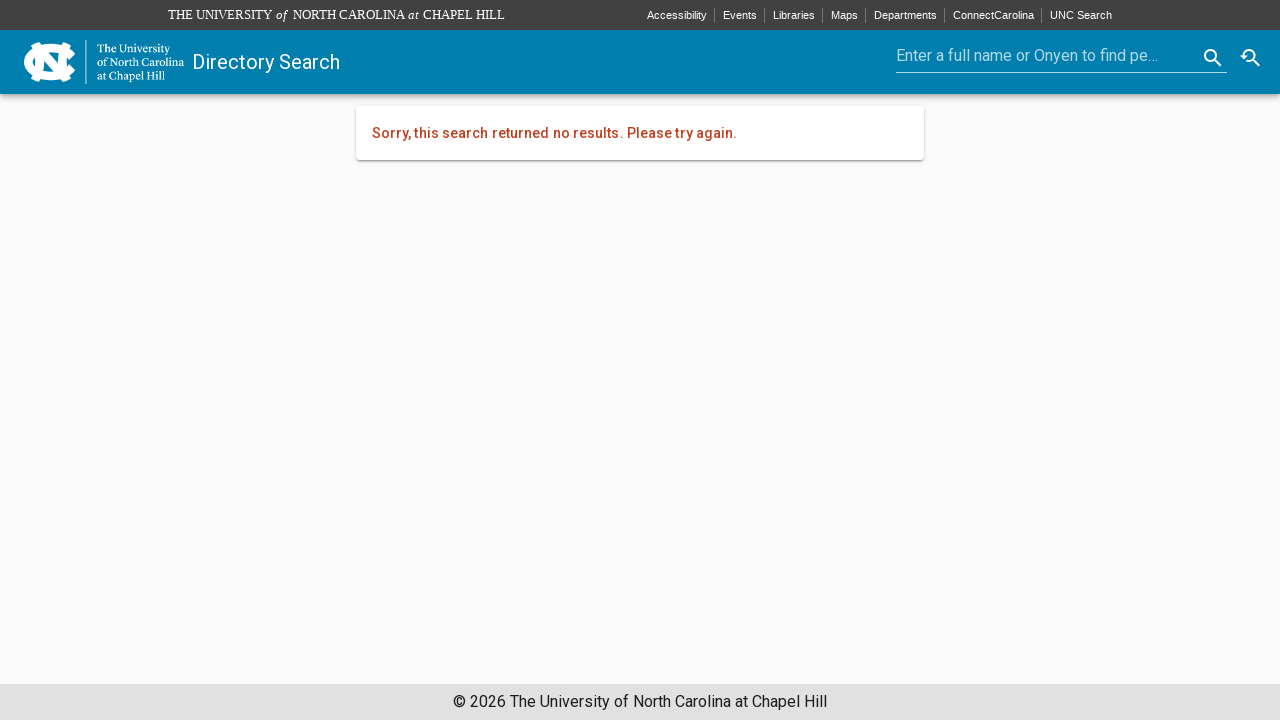

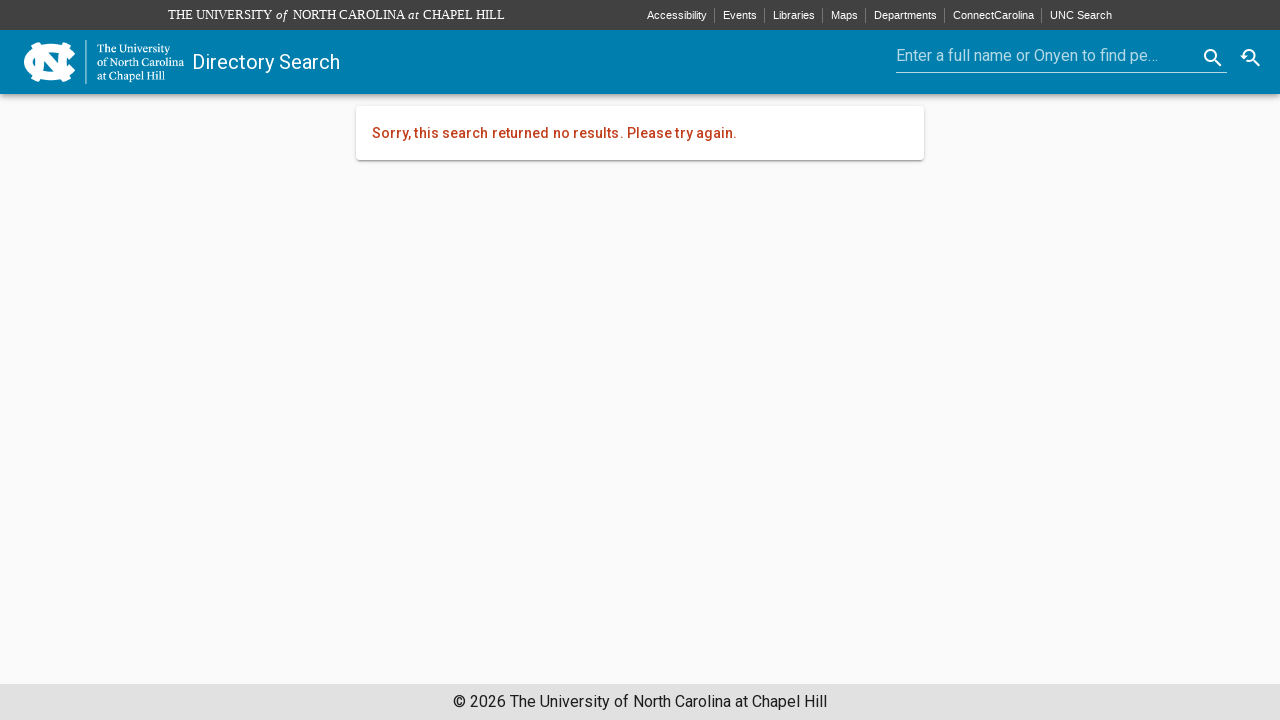